Navigates to a website and verifies that the page loads successfully by checking for the presence of links on the page

Starting URL: https://dhanonethree.com/

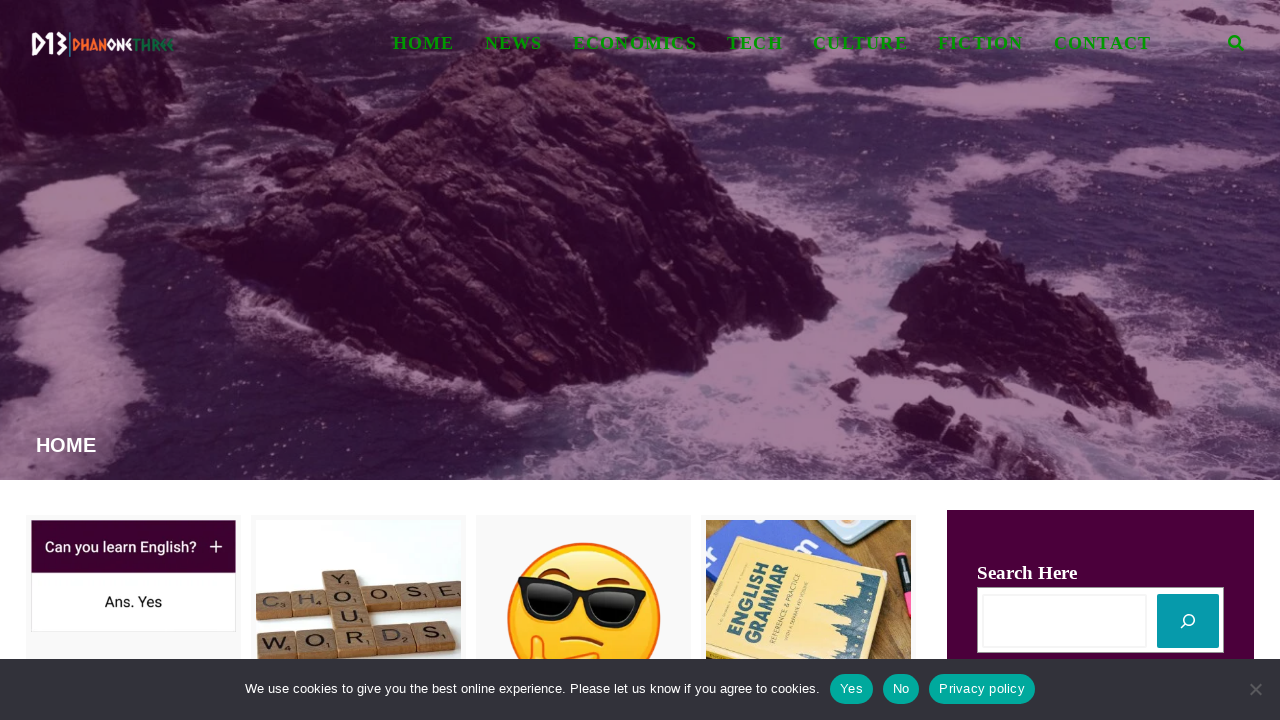

Navigated to https://dhanonethree.com/
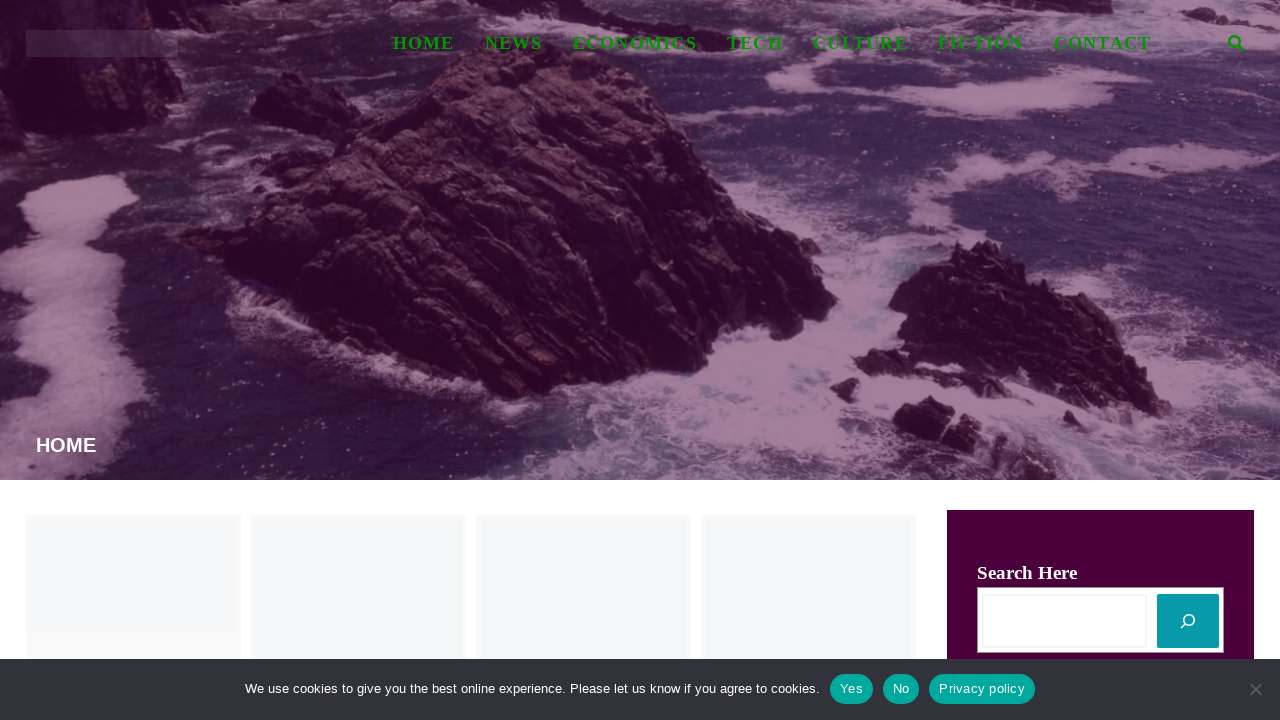

Waited for page to load and links to be present
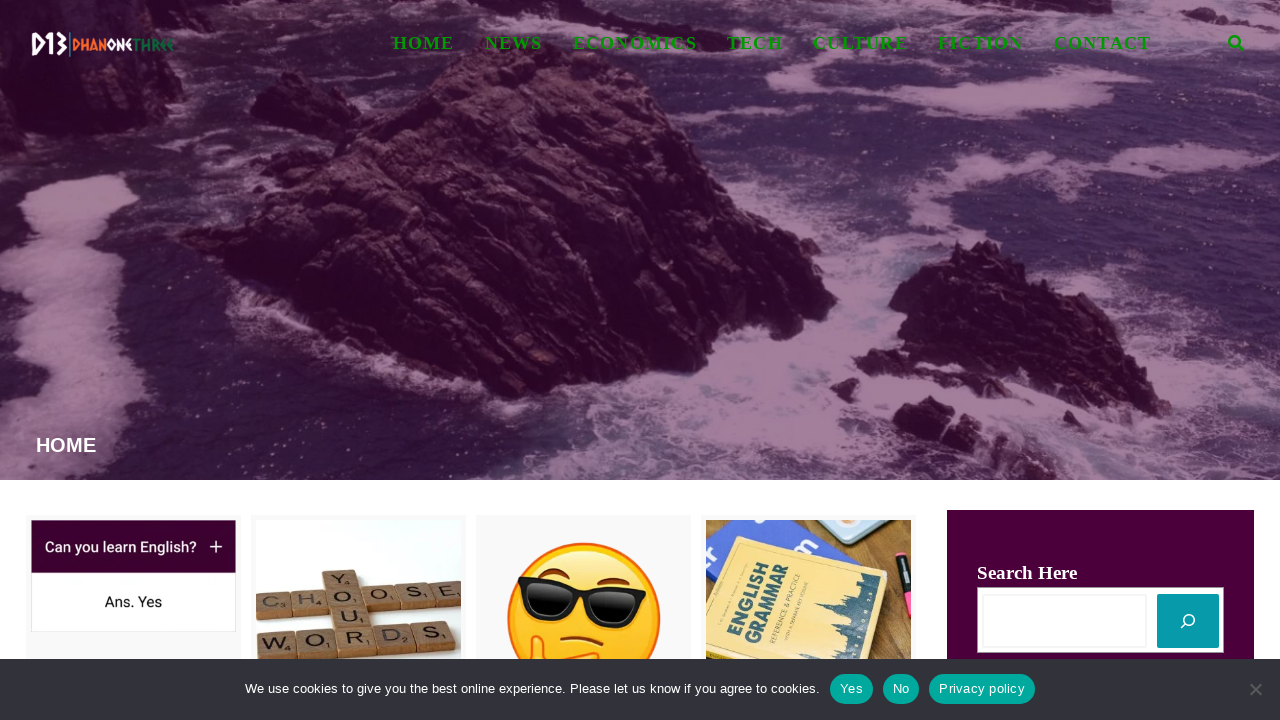

Located all links on the page
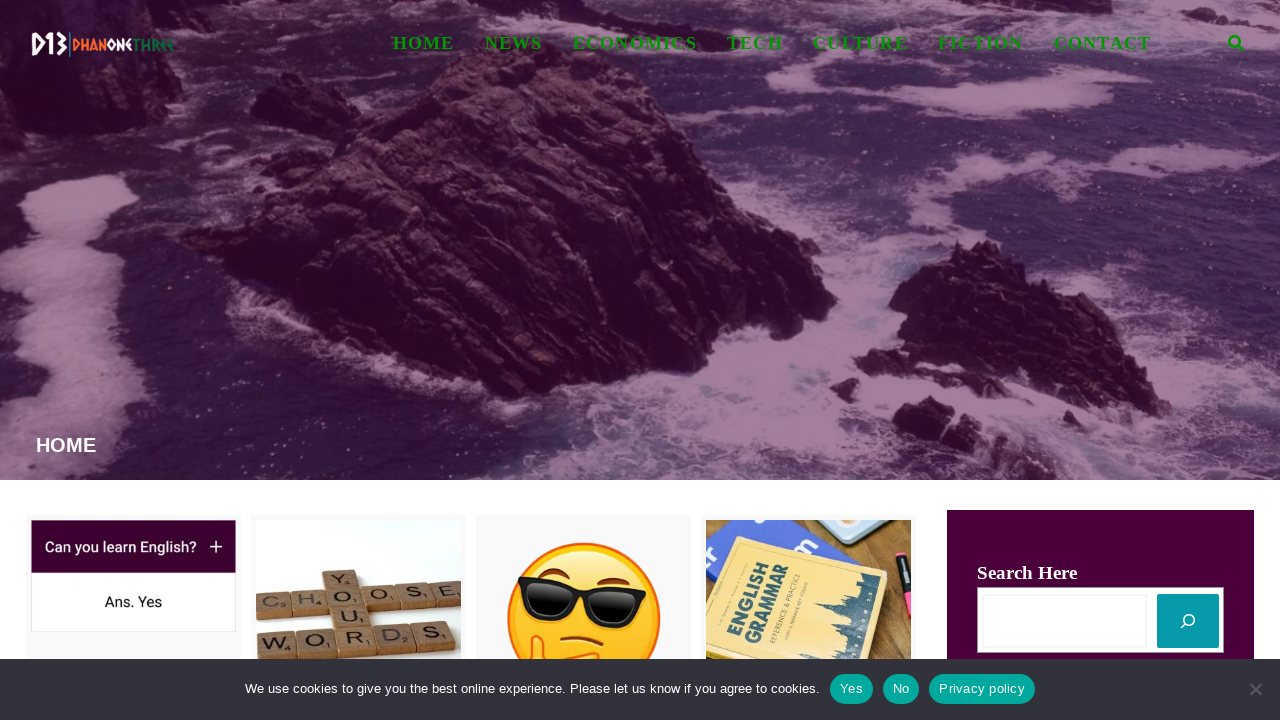

Verified that 83 link(s) exist on the page
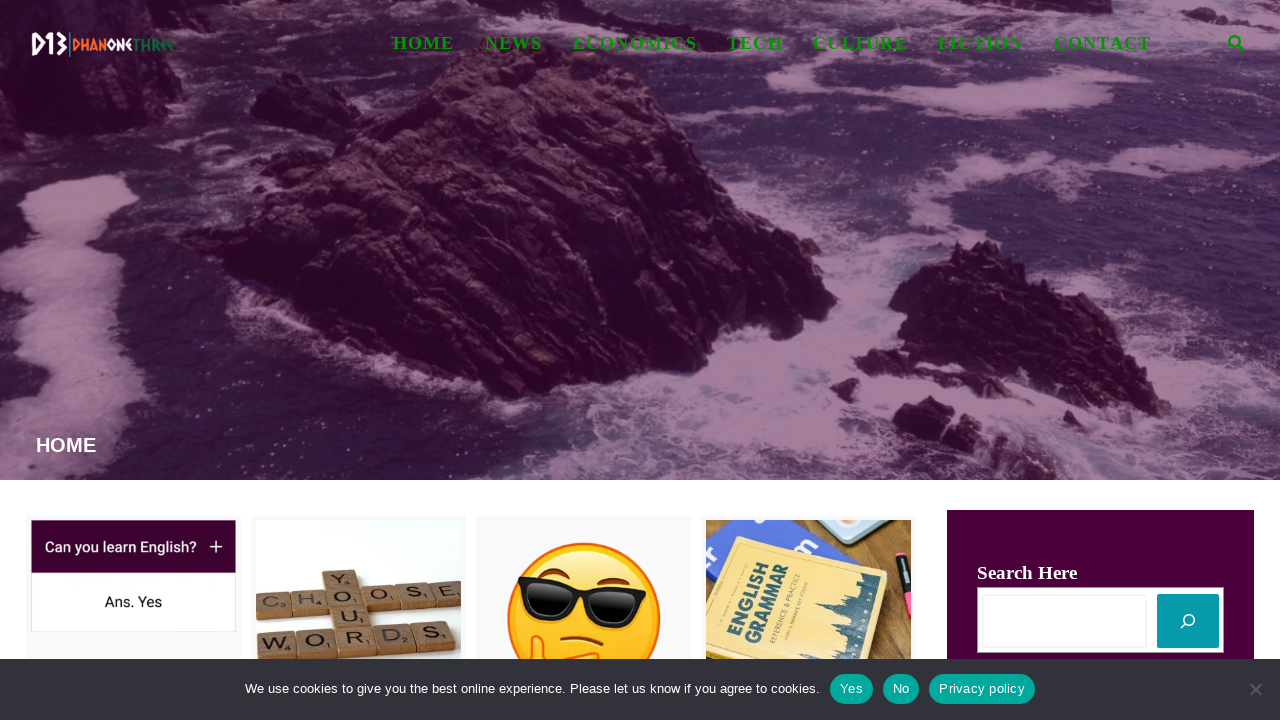

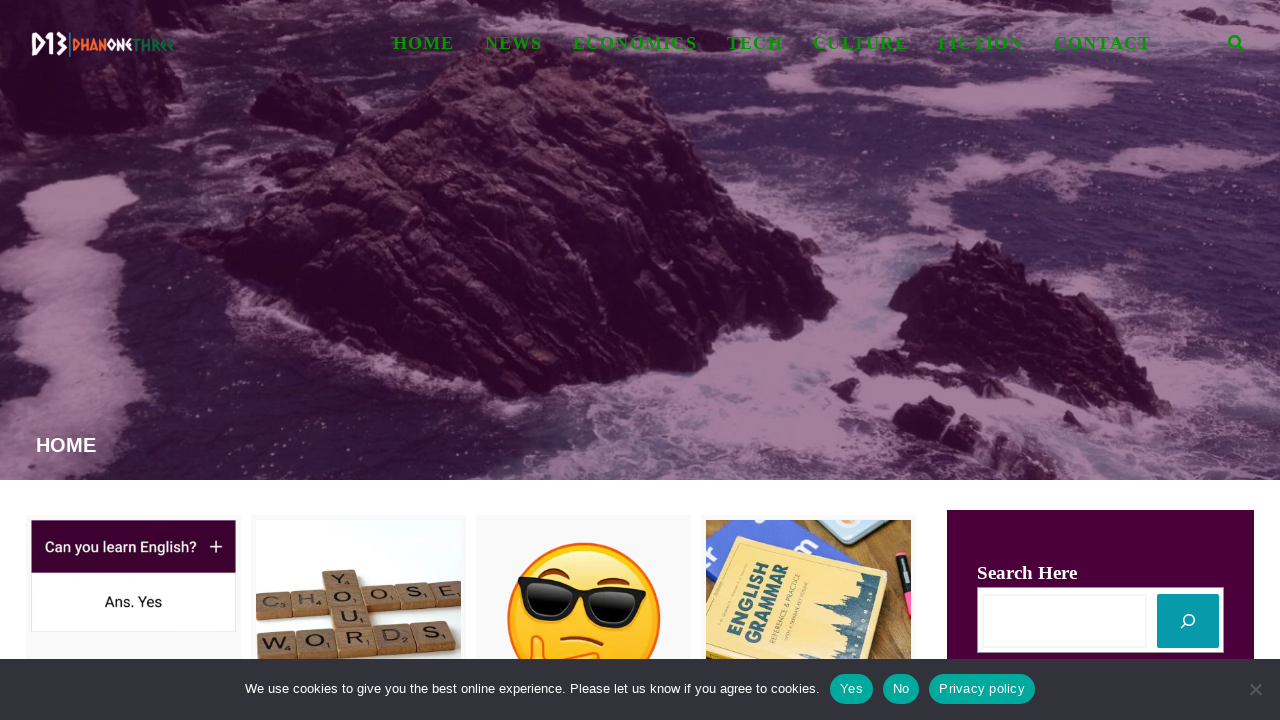